Tests user registration on JPetstore by filling out a complete registration form with personal information, preferences, and account details

Starting URL: https://jpetstore.aspectran.com/catalog/

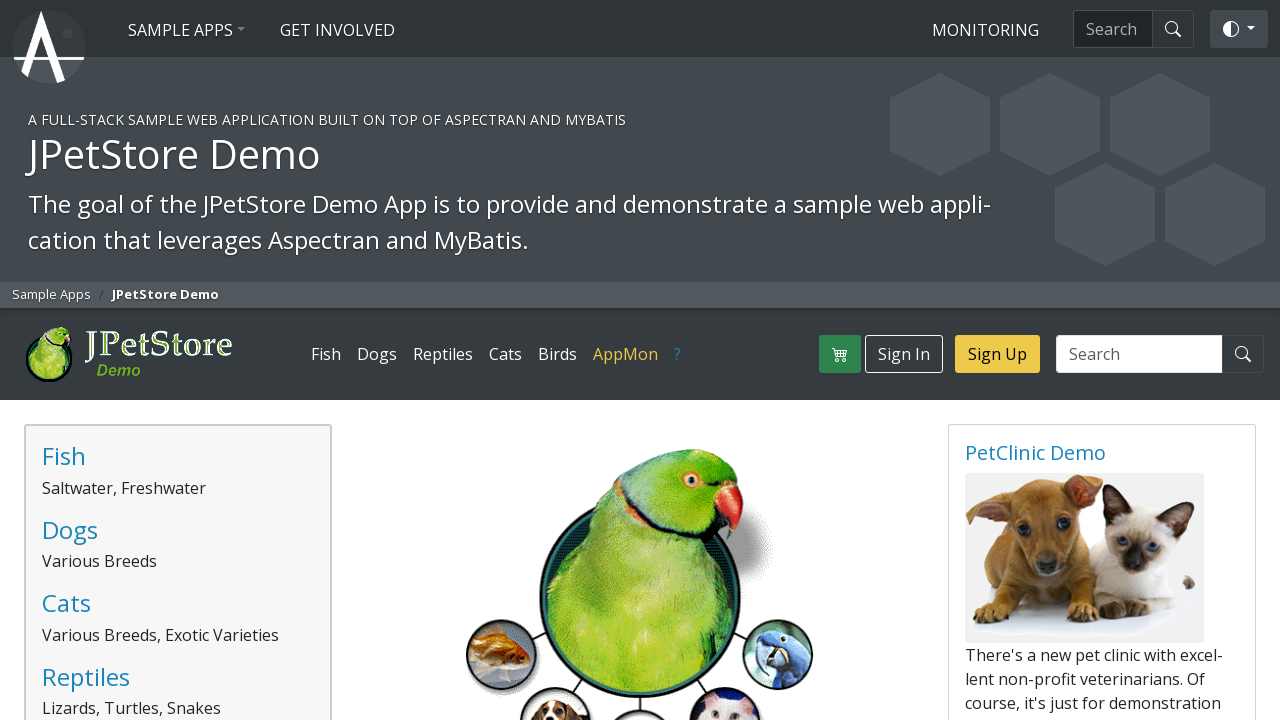

Clicked Sign Up link to navigate to registration form at (998, 354) on xpath=//a[normalize-space()='Sign Up']
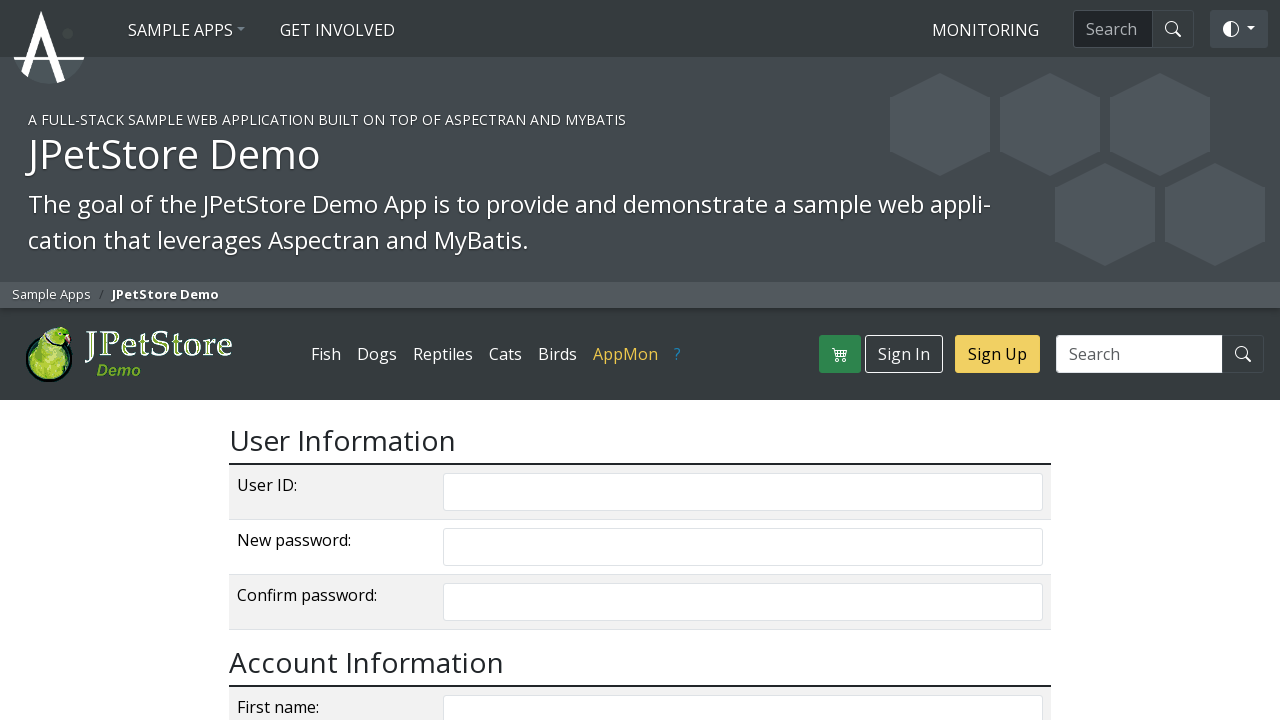

Filled username field with 'user_test_8472' on //input[@name='username']
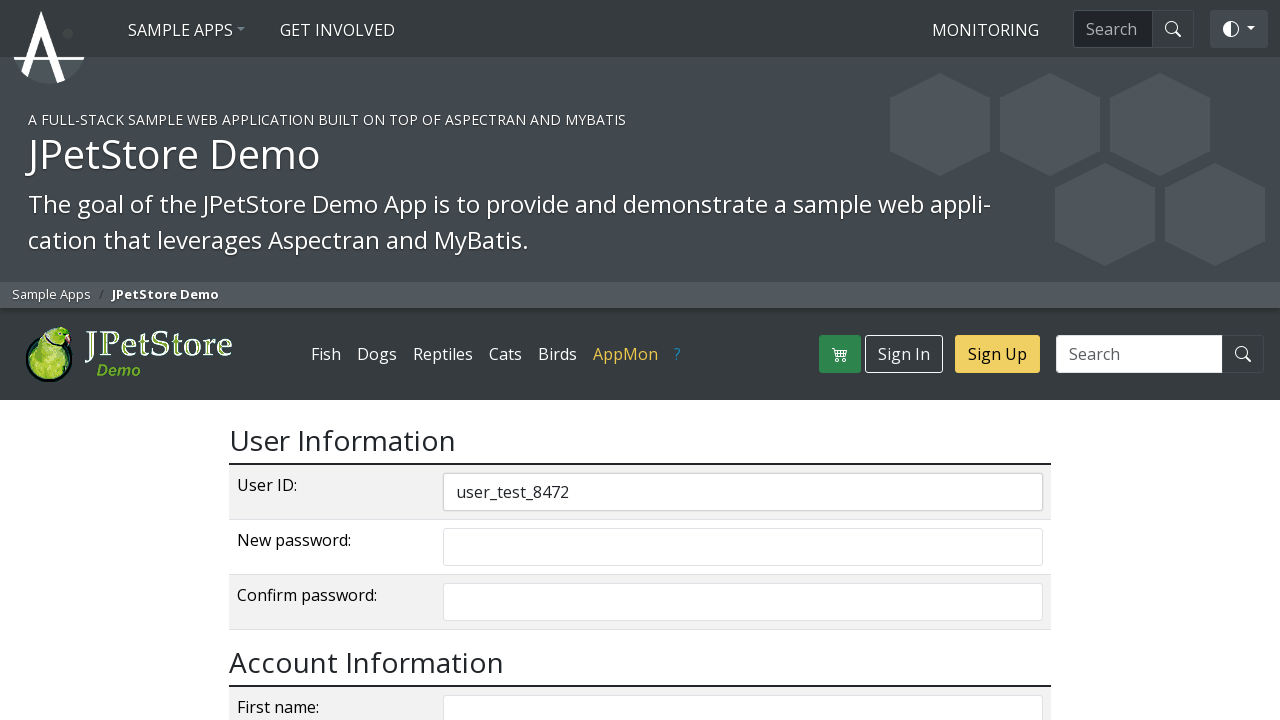

Filled password field with secure password on //input[@name='password']
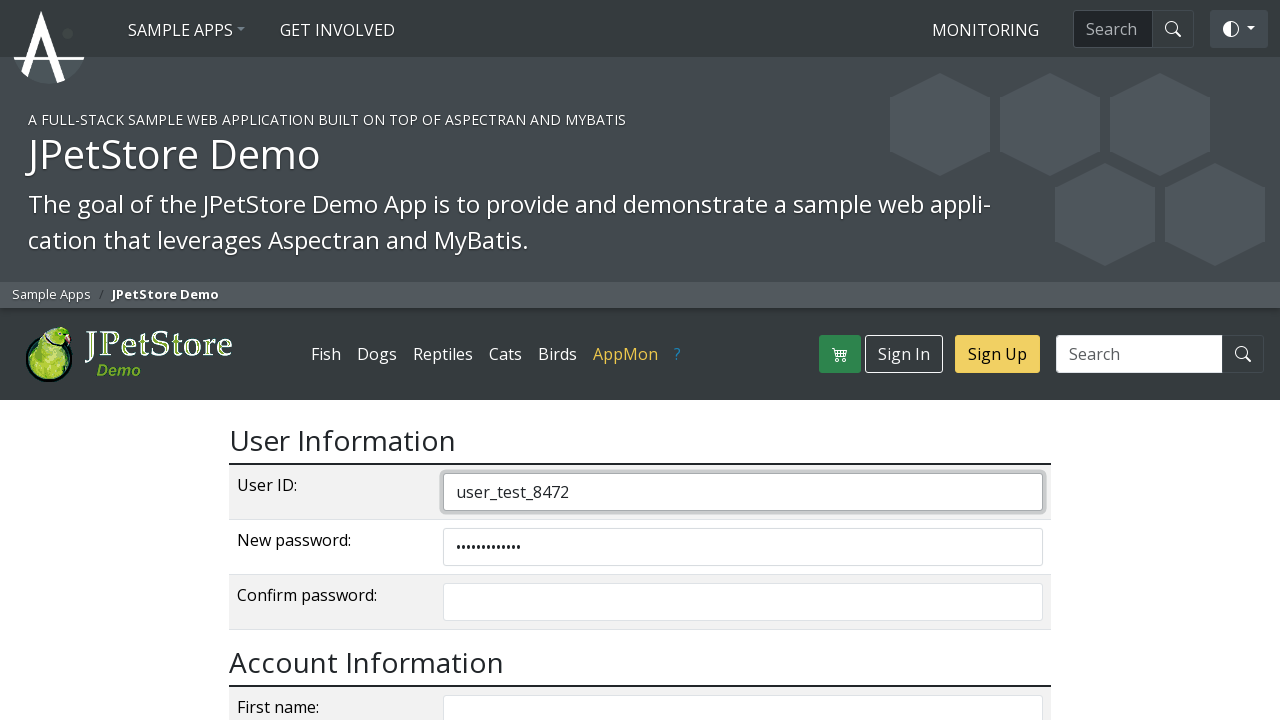

Filled password confirmation field with matching password on //input[@name='repeatedPassword']
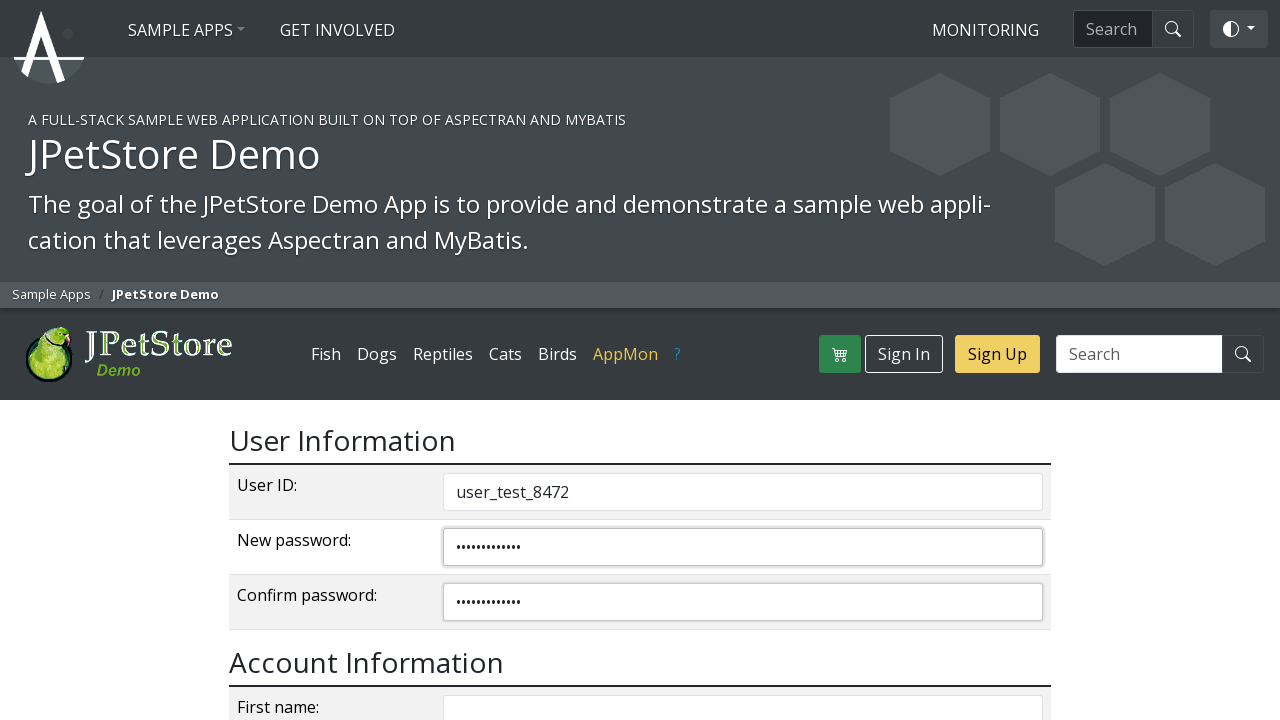

Filled first name field with 'John' on //input[@name='firstName']
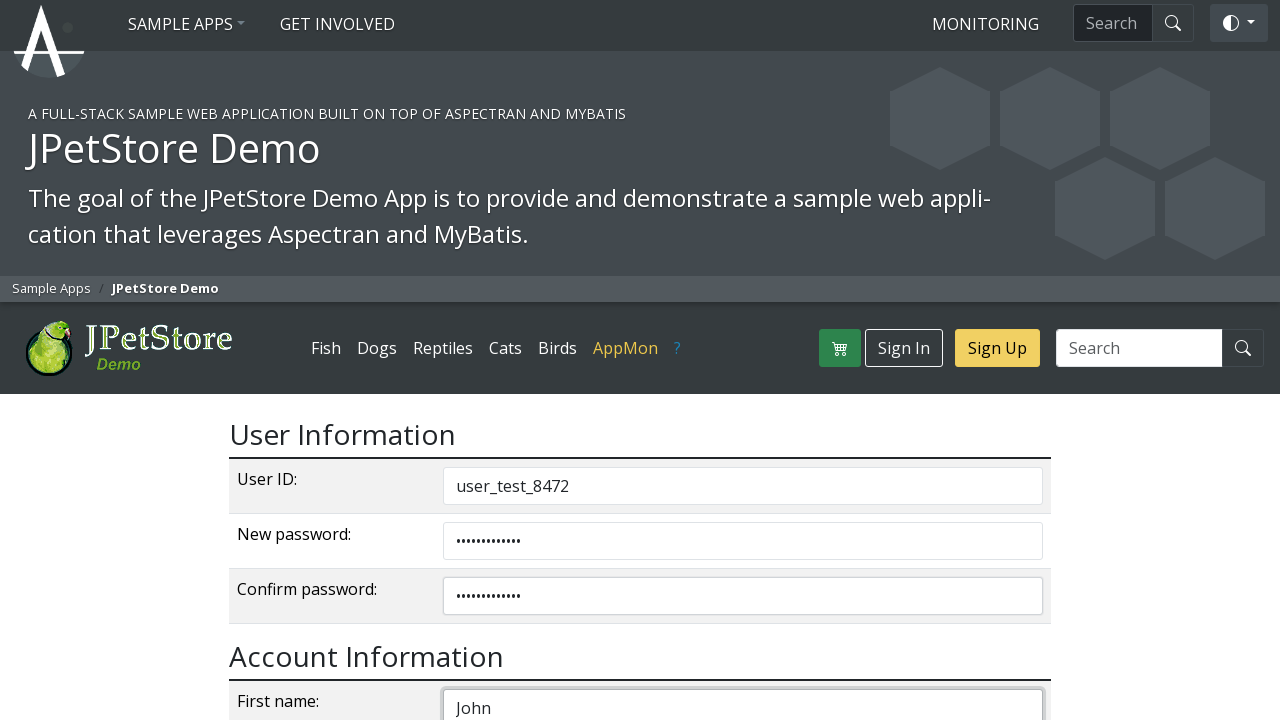

Filled last name field with 'Smith' on //input[@name='lastName']
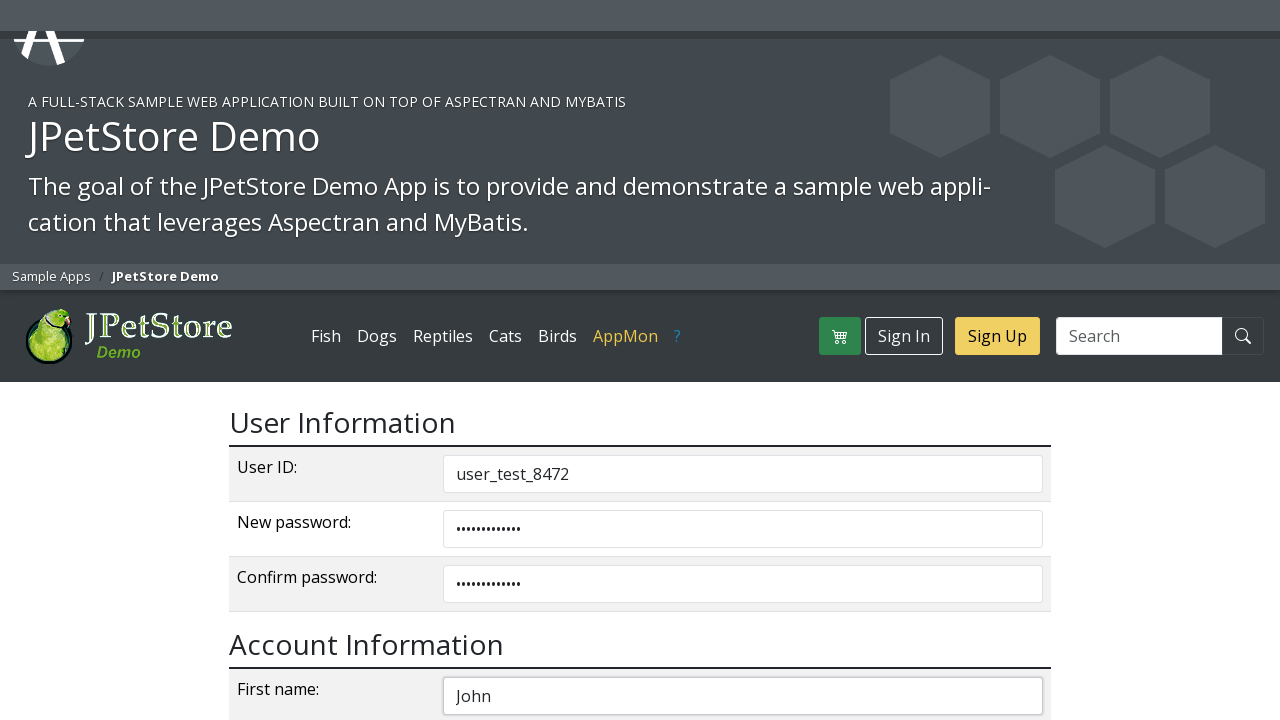

Filled email field with 'john.smith8472@example.com' on //input[@name='email']
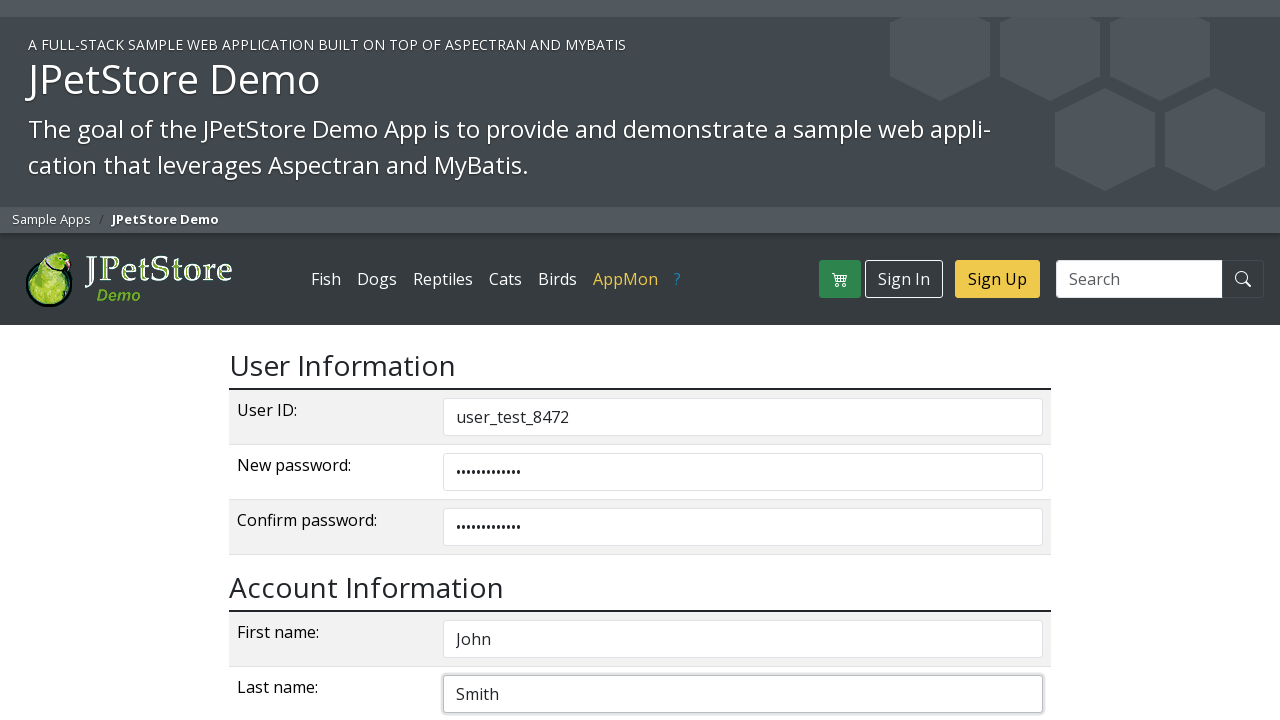

Filled phone field with '5551234567' on //input[@name='phone']
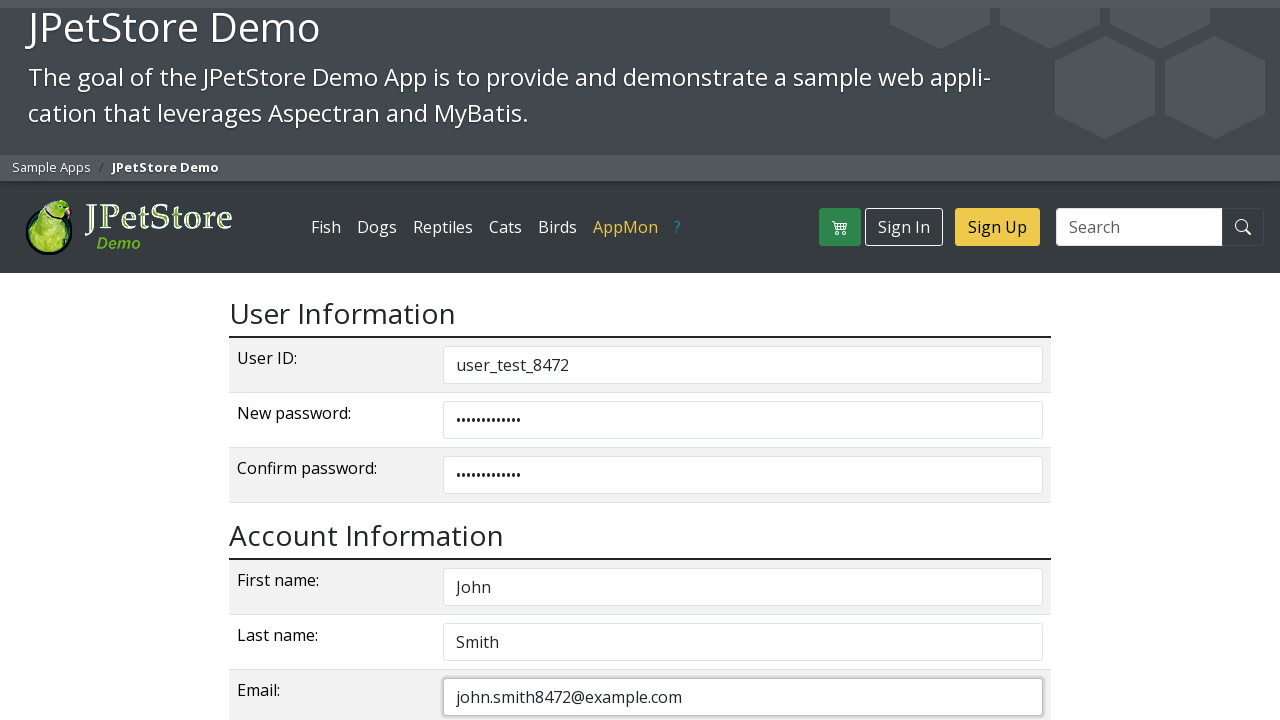

Filled primary address field with '123 Main Street' on //input[@name='address1']
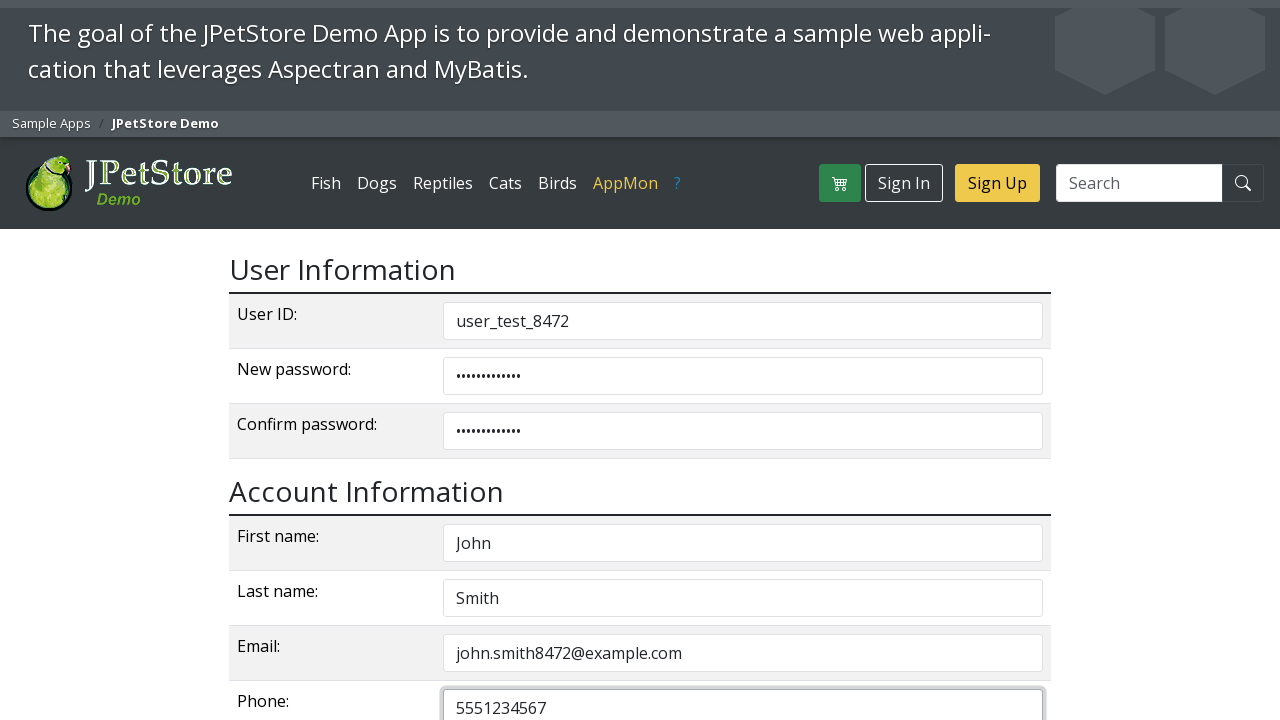

Filled secondary address field with 'Apt 4B' on //input[@name='address2']
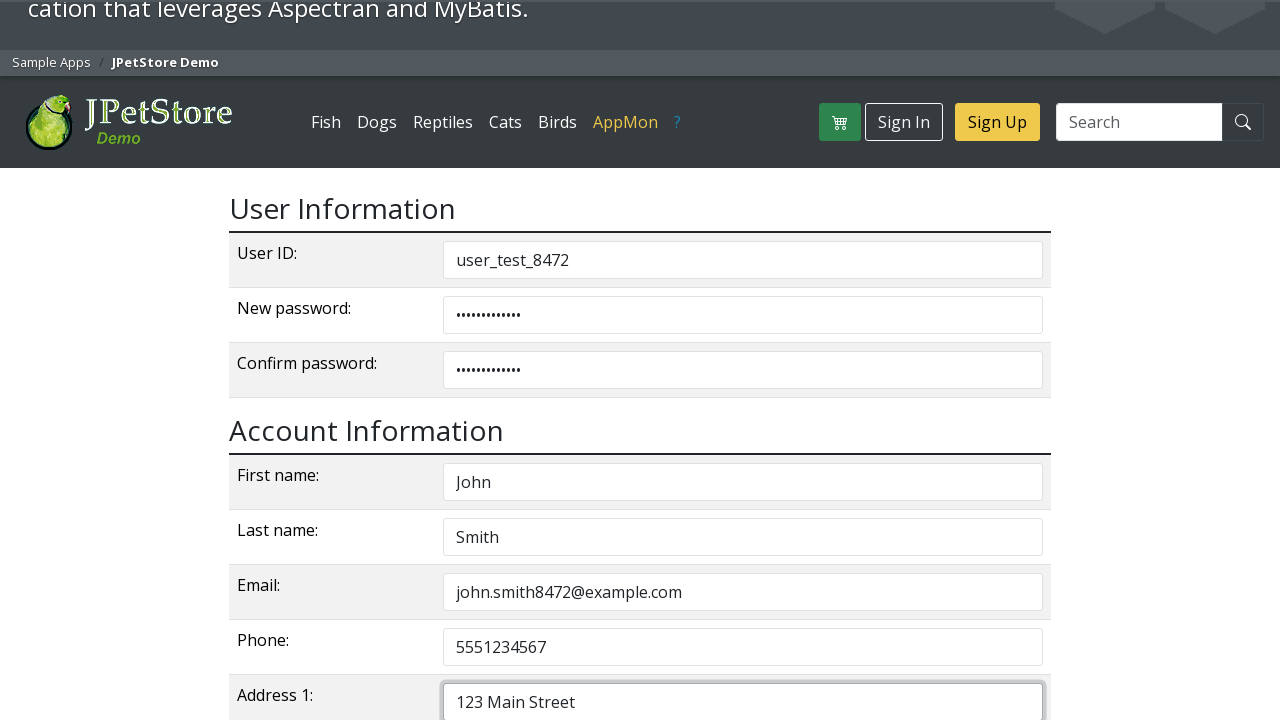

Filled city field with 'Austin' on //input[@name='city']
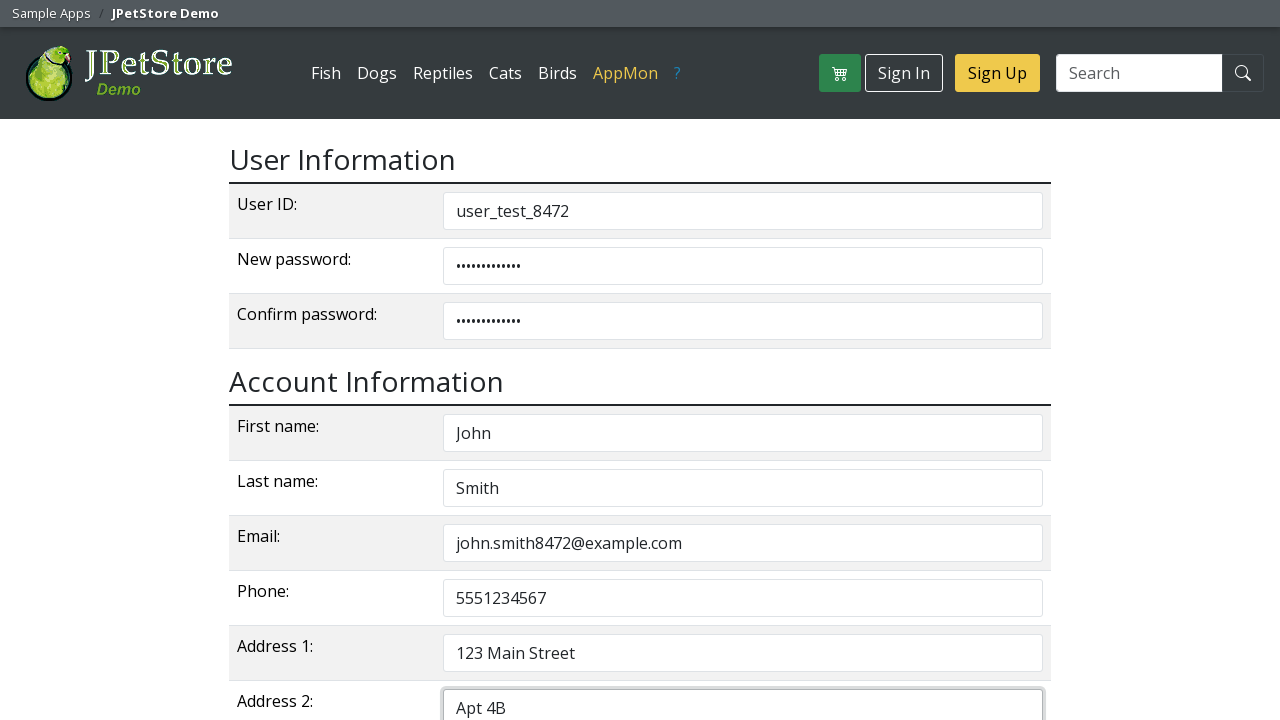

Filled state field with 'Texas' on //input[@name='state']
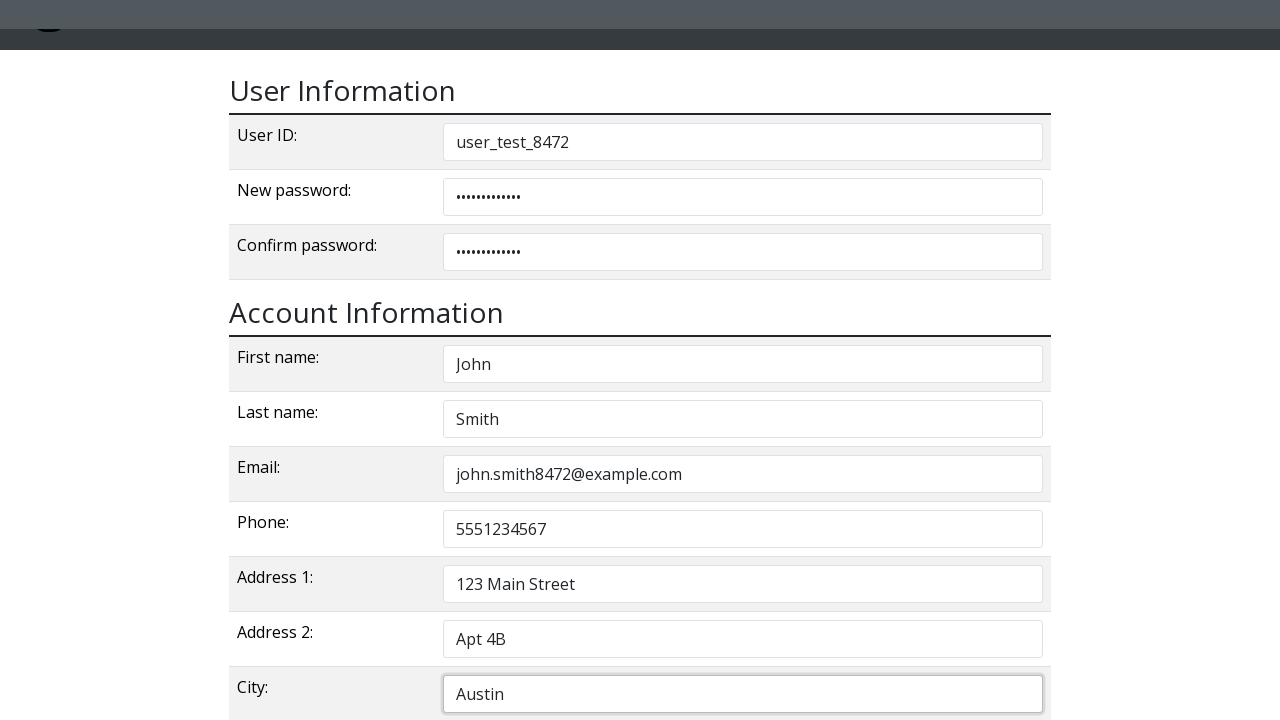

Filled ZIP code field with '78701' on //input[@name='zip']
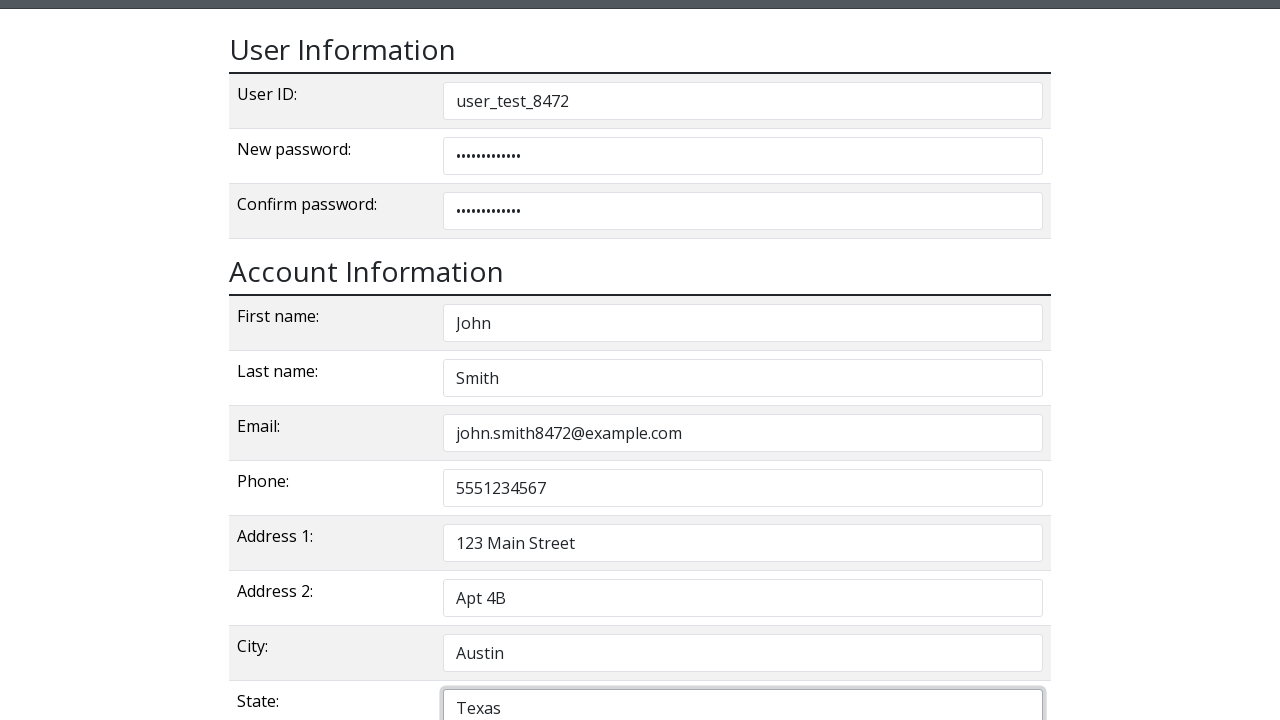

Filled country field with 'USA' on //input[@name='country']
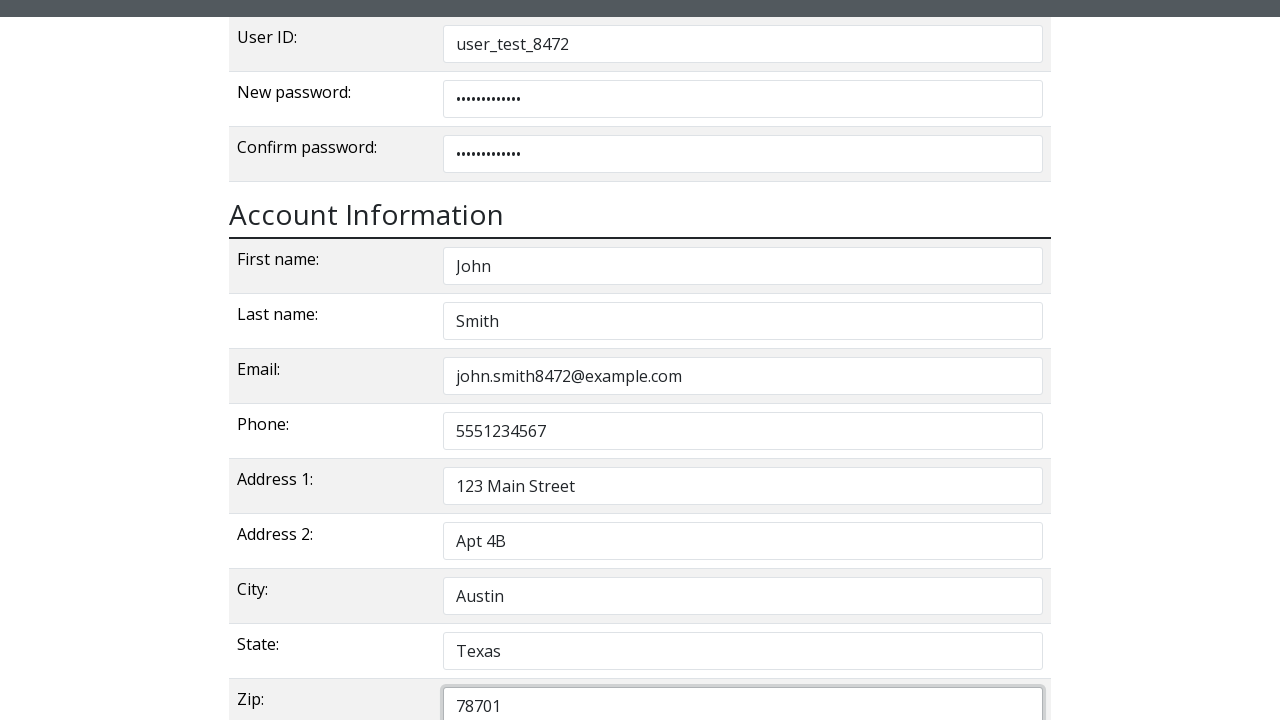

Selected language preference from dropdown (index 1) on //select[@name='languagePreference']
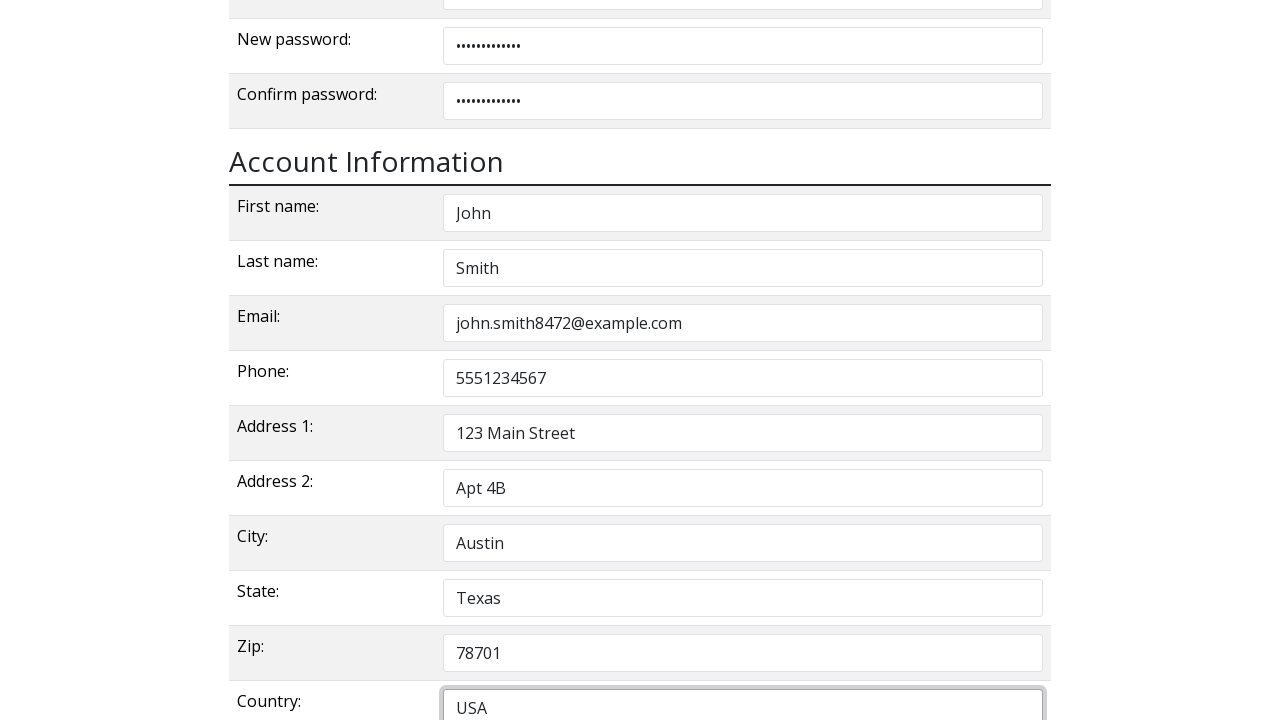

Selected favorite category from dropdown (index 0) on //select[@name='favouriteCategoryId']
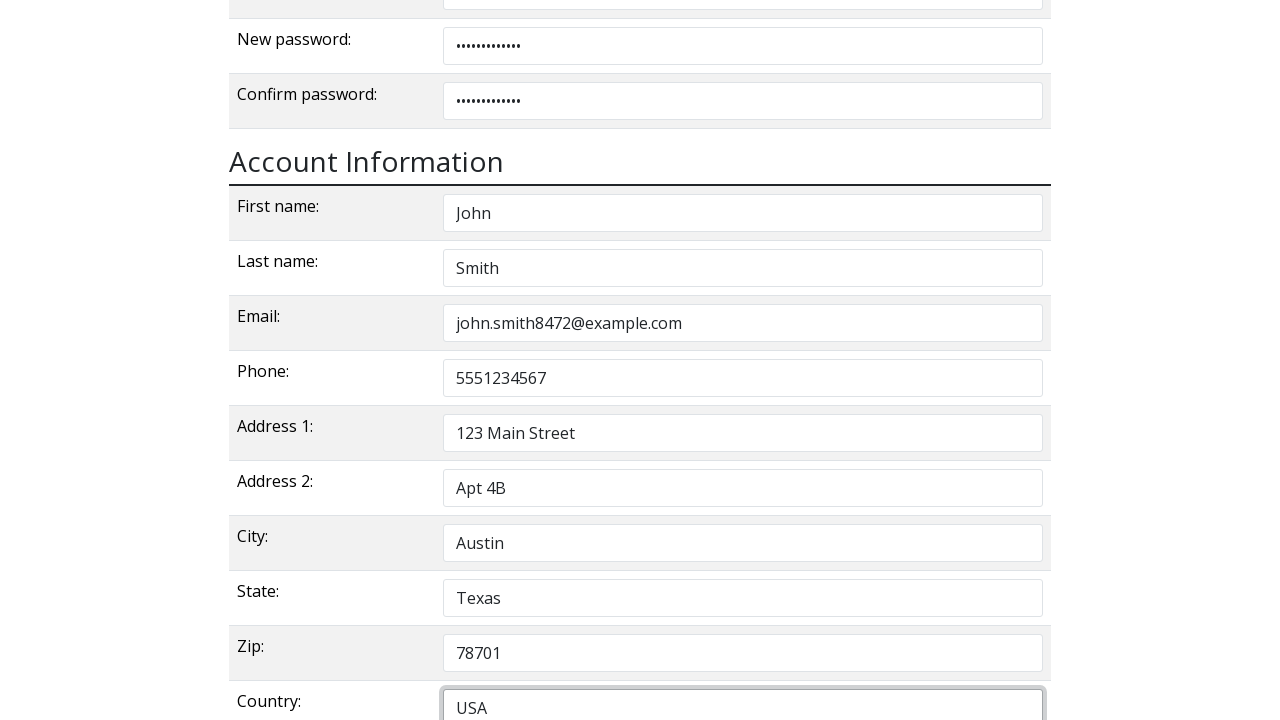

Checked list option preference checkbox at (451, 361) on xpath=//input[@name='listOption']
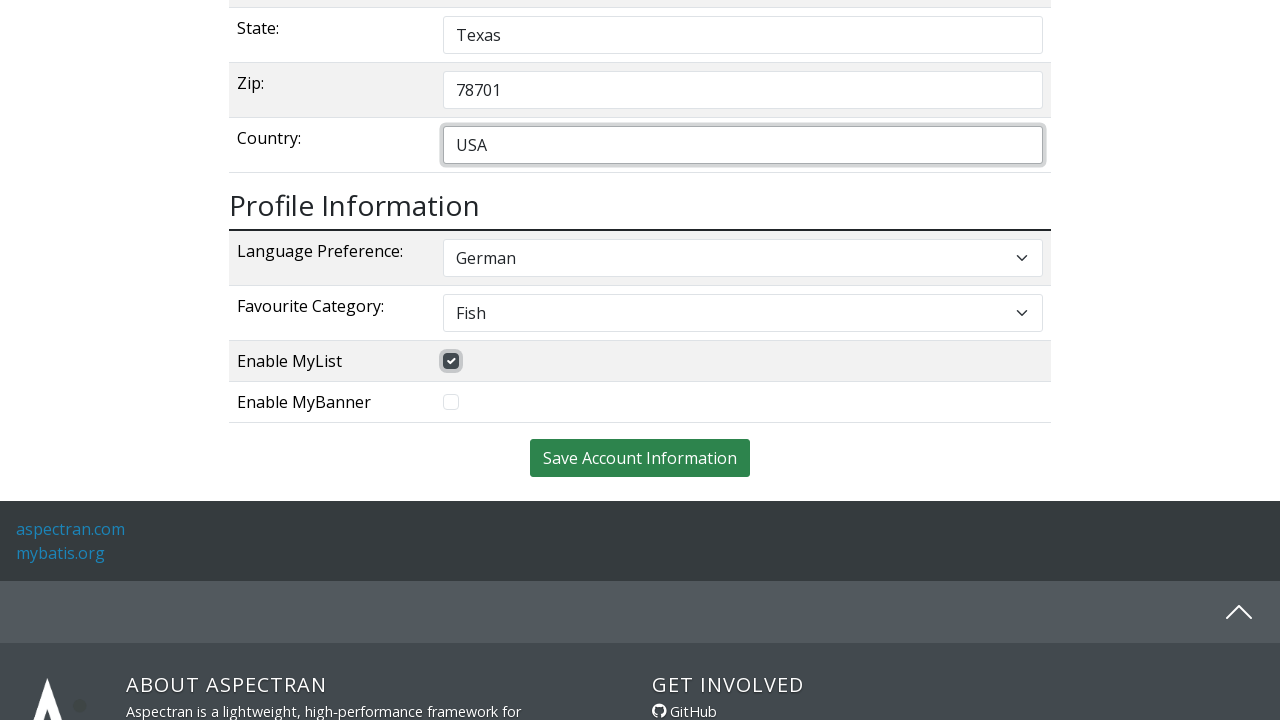

Checked banner option preference checkbox at (451, 402) on xpath=//input[@name='bannerOption']
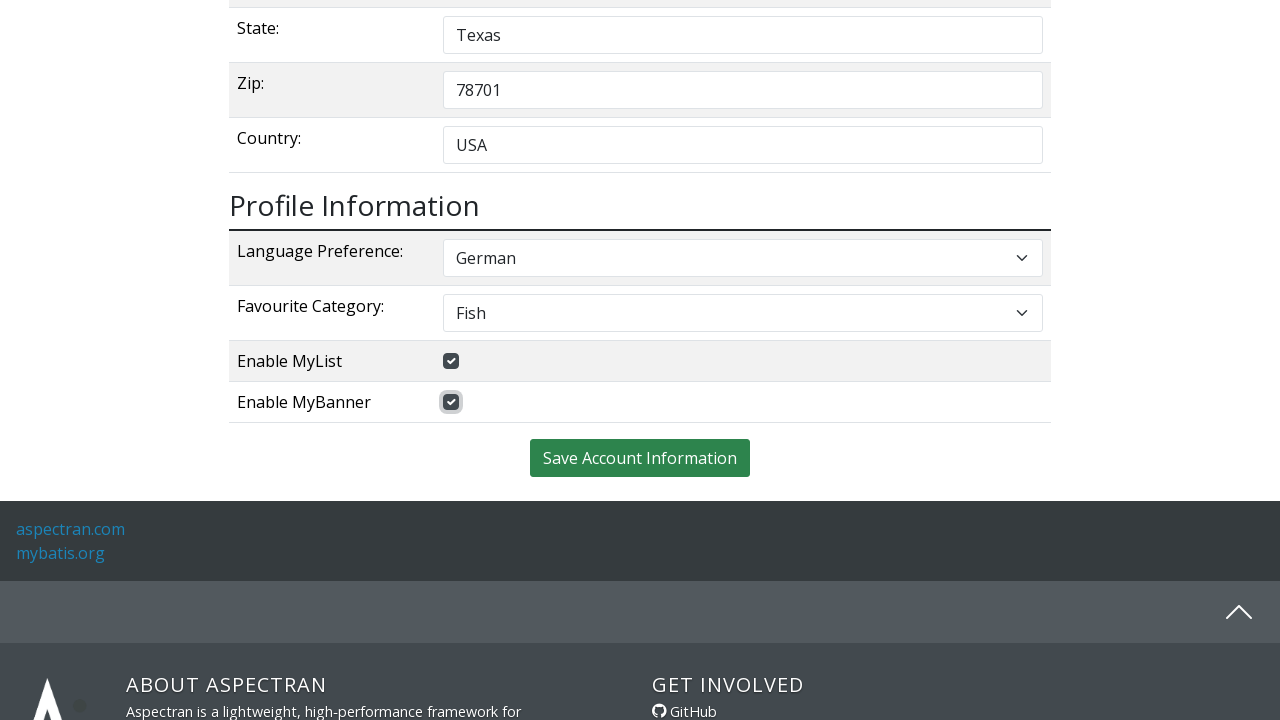

Clicked Save Account Information button to submit registration form at (640, 458) on xpath=//button[normalize-space()='Save Account Information']
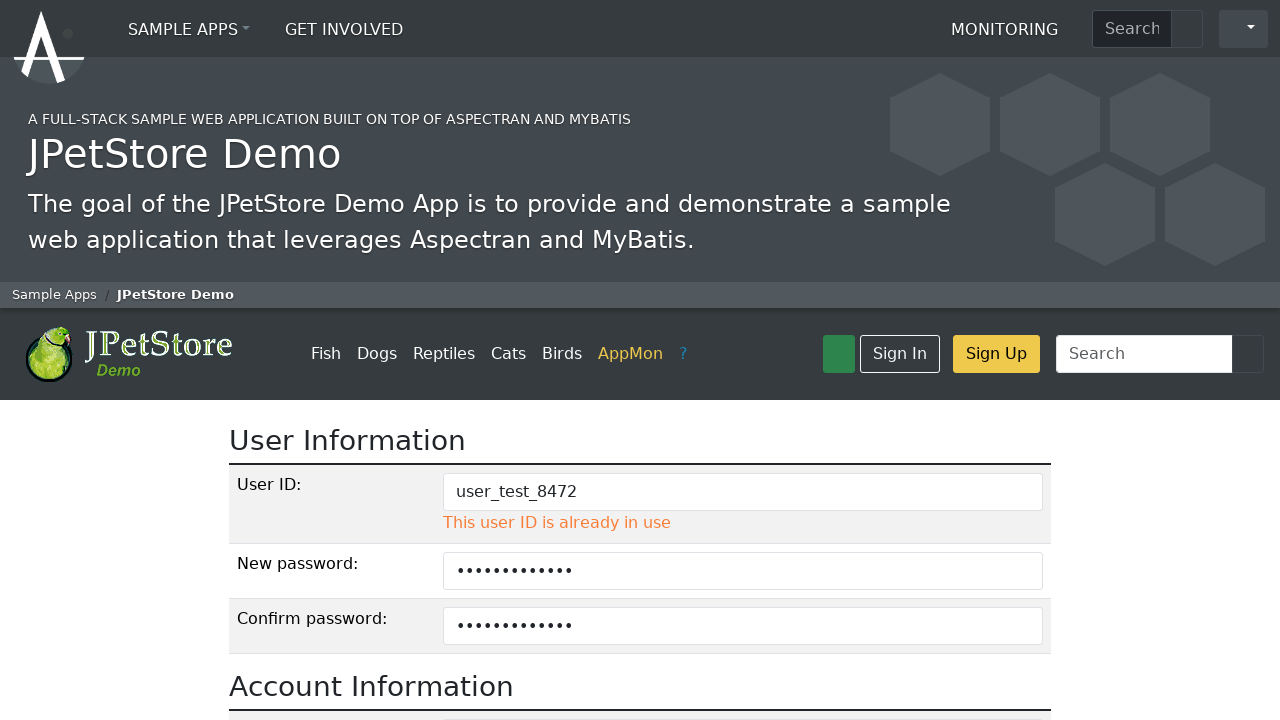

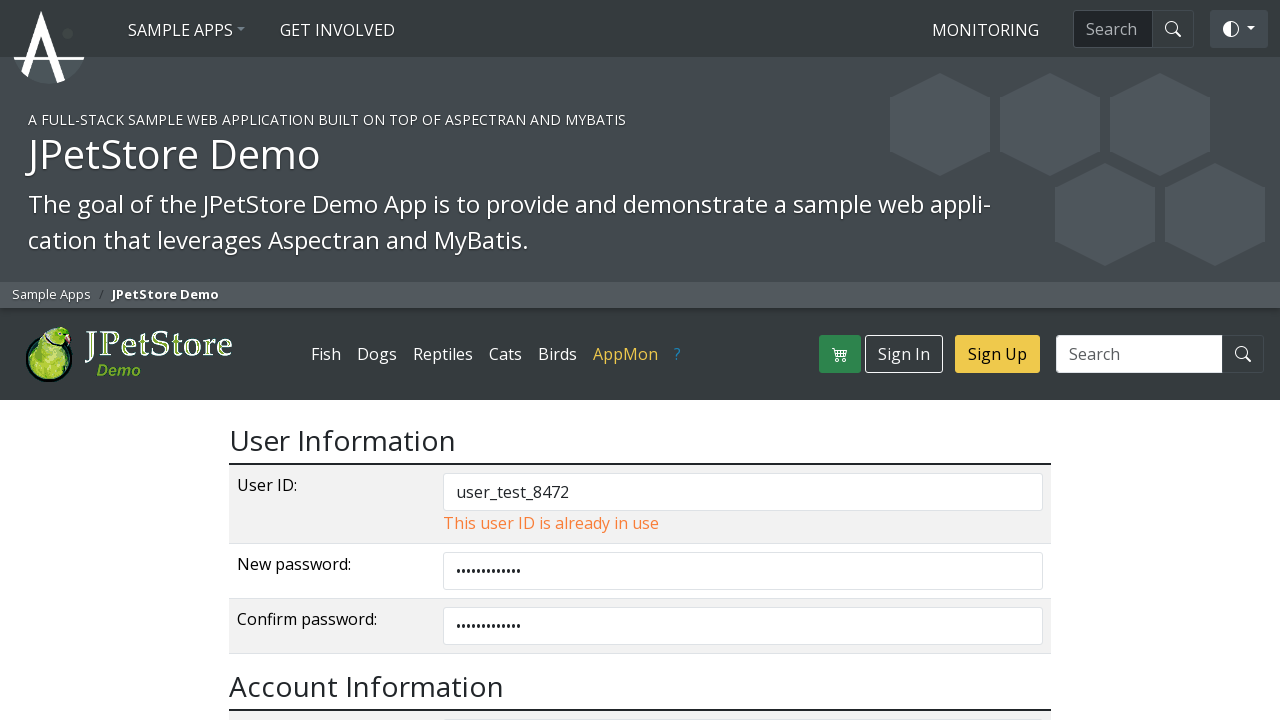